Tests the percentage calculator on calculator.net by navigating to Math Calculators, then Percentage Calculator, entering values 5 and 200 to calculate what percentage 5 is of 200, and verifying the result.

Starting URL: https://www.calculator.net/

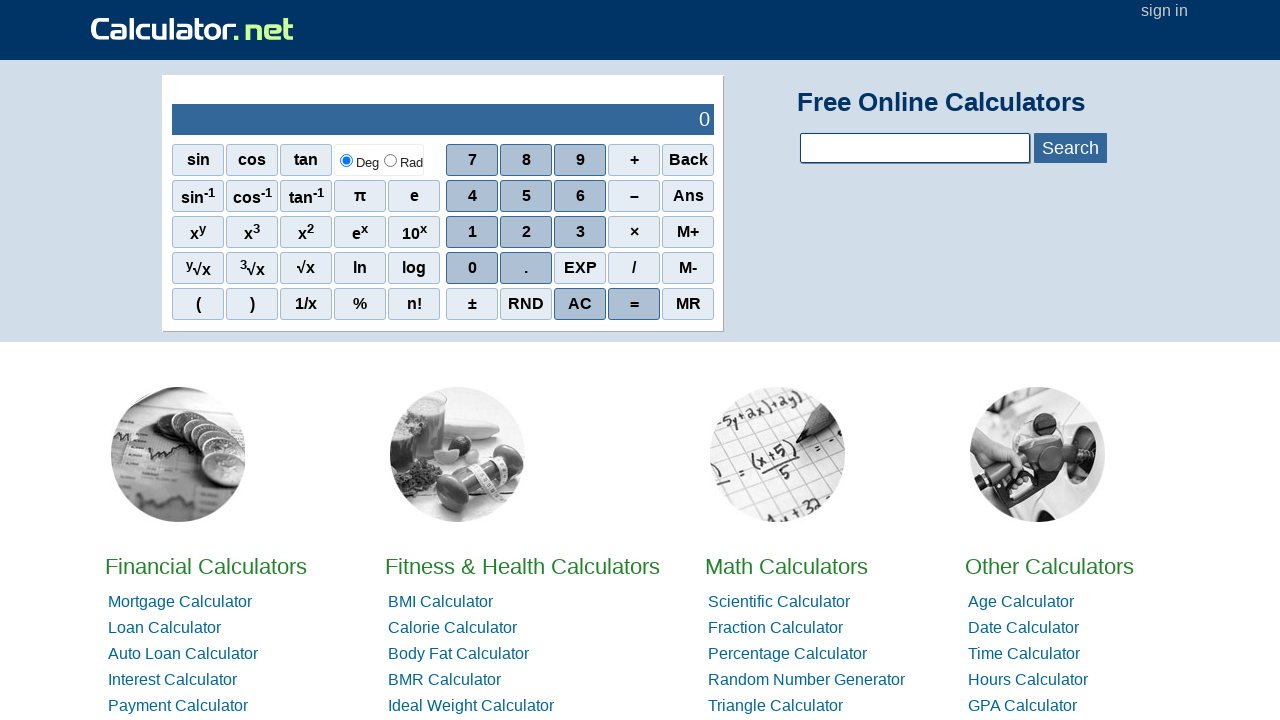

Clicked on 'Math Calculators' link at (786, 566) on xpath=//a[text()='Math Calculators']
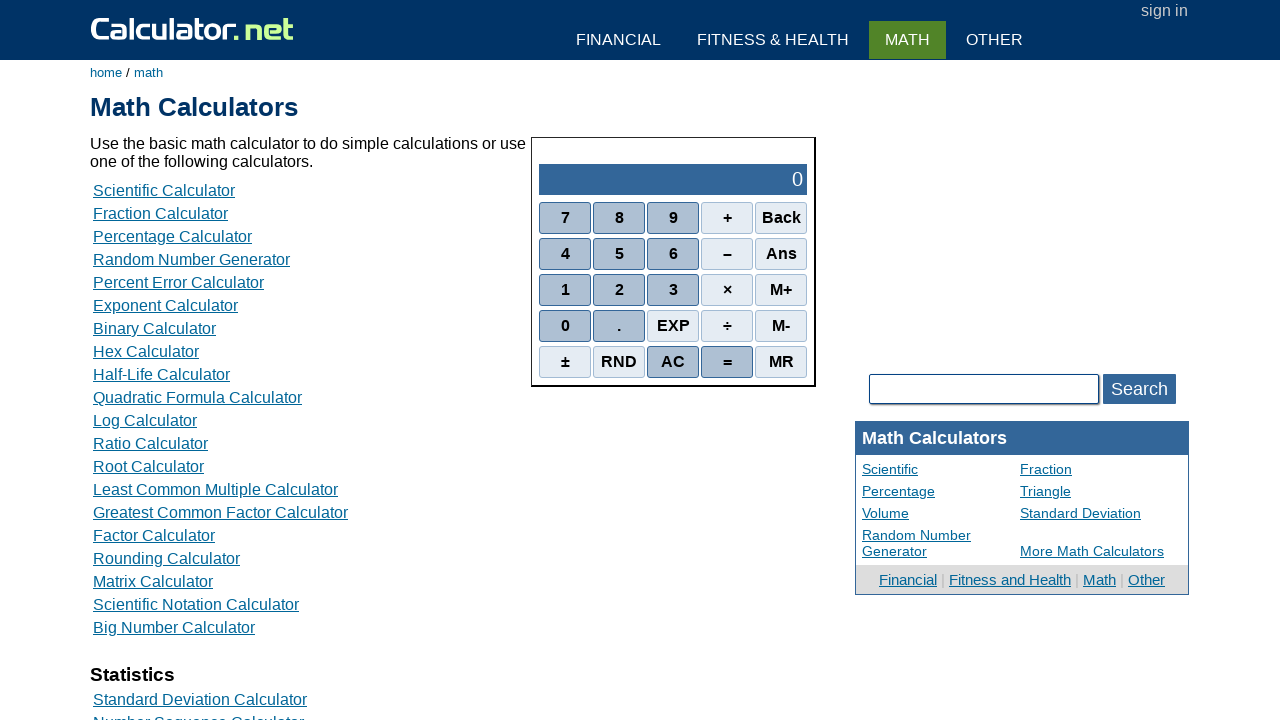

Clicked on 'Percentage Calculator' link at (172, 236) on xpath=//a[text()='Percentage Calculator']
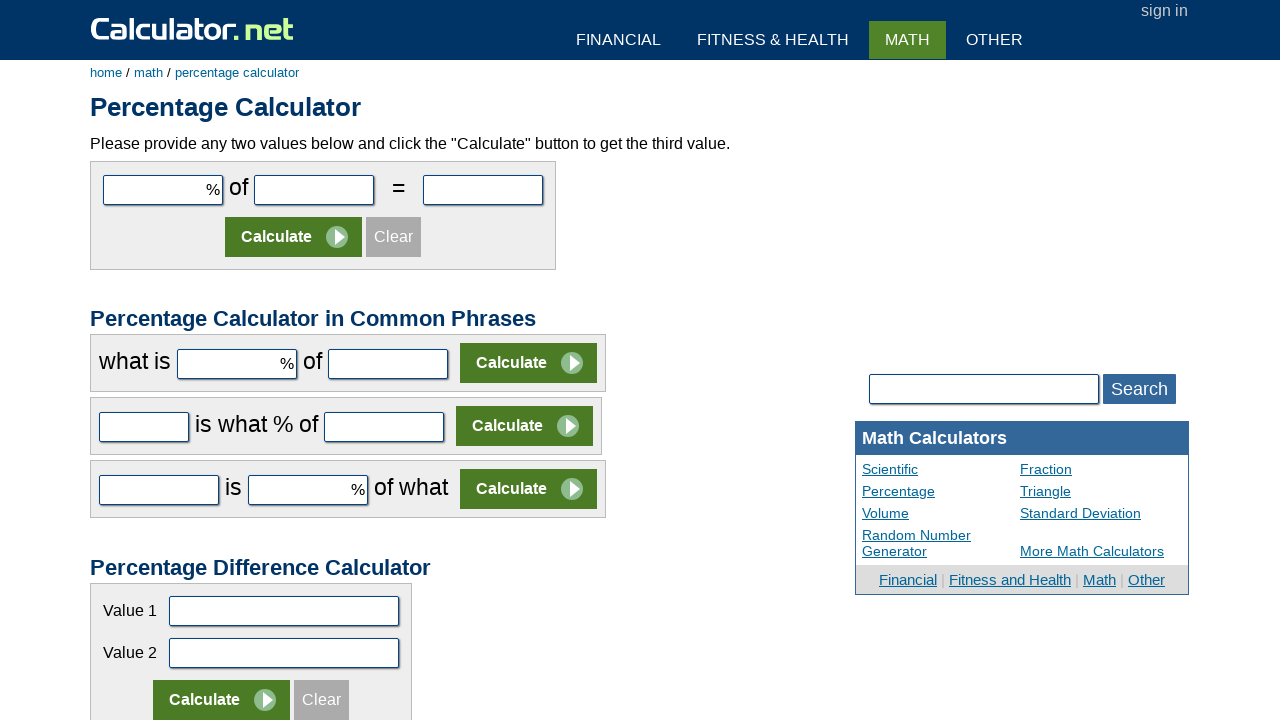

Clicked on first input field (cpar1) at (163, 190) on #cpar1
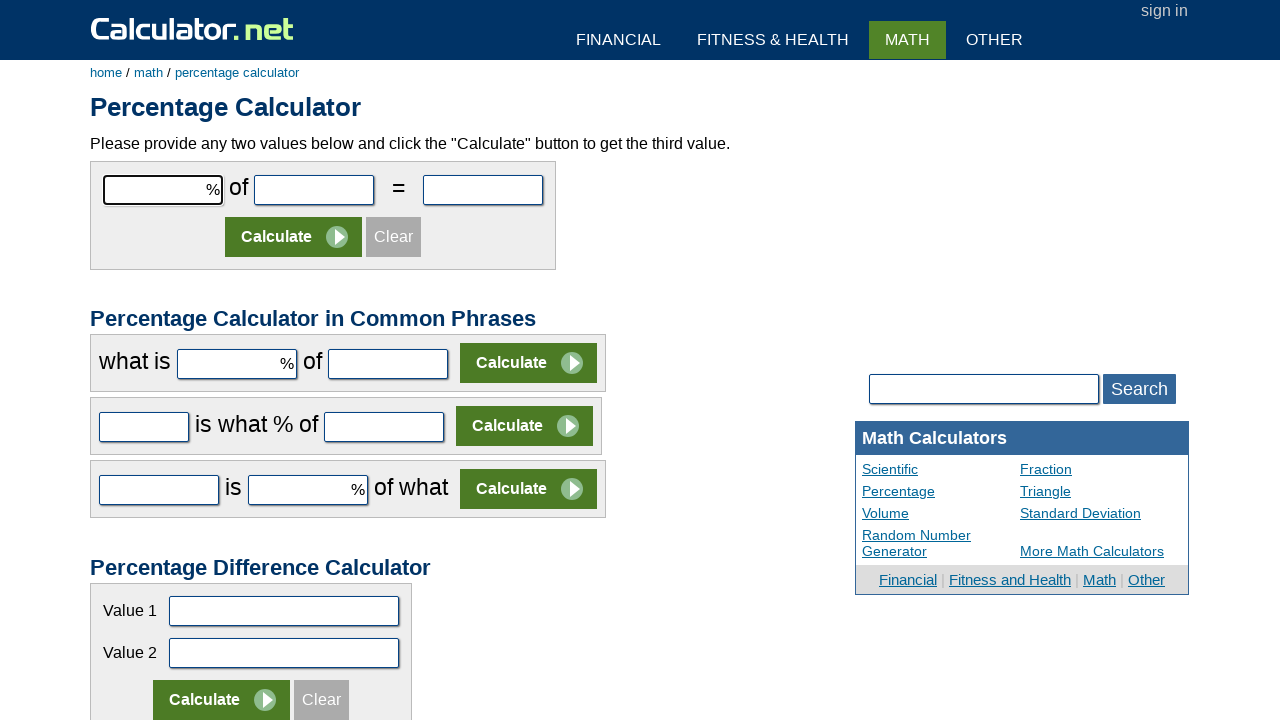

Filled first input field with value '5' on #cpar1
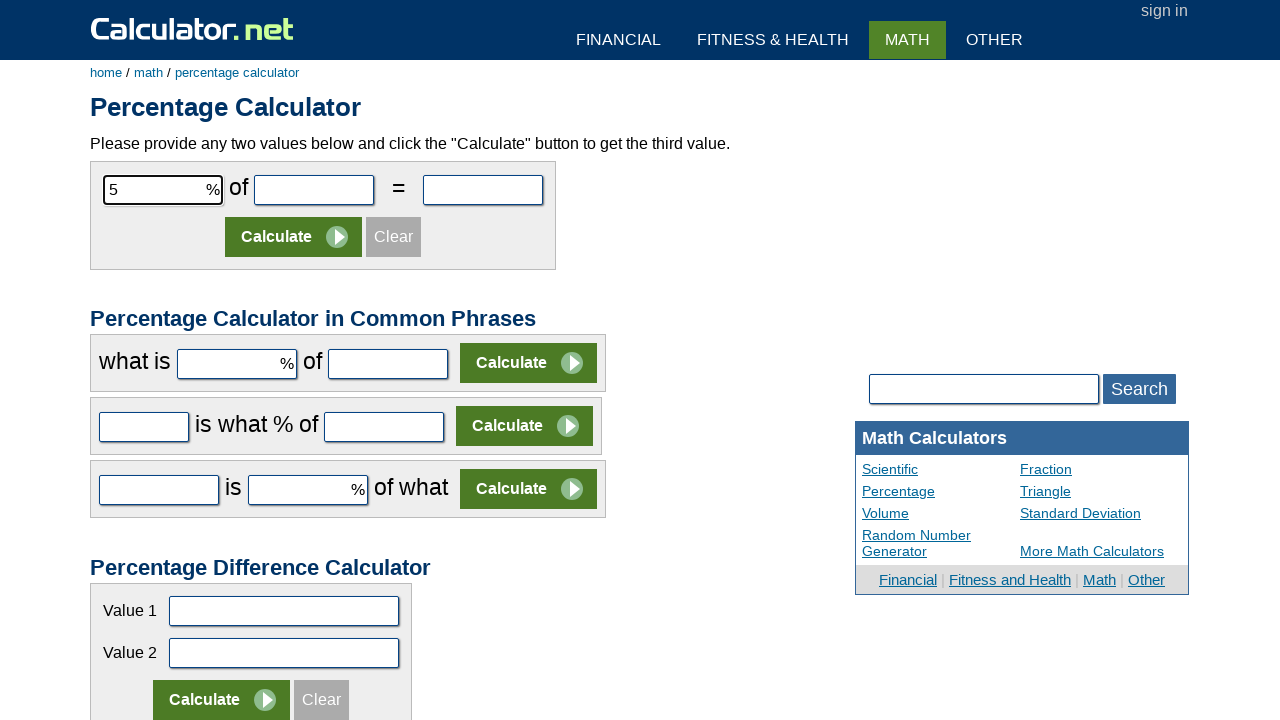

Clicked on second input field (cpar2) at (314, 190) on #cpar2
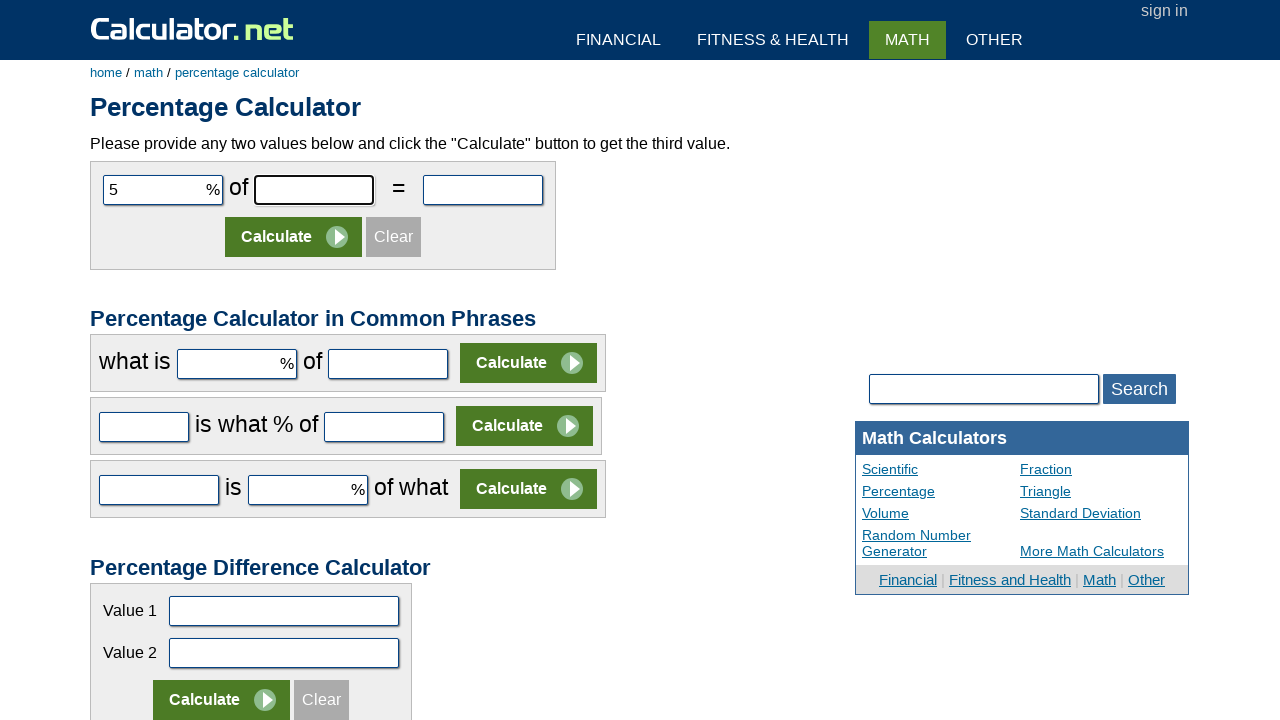

Filled second input field with value '200' on #cpar2
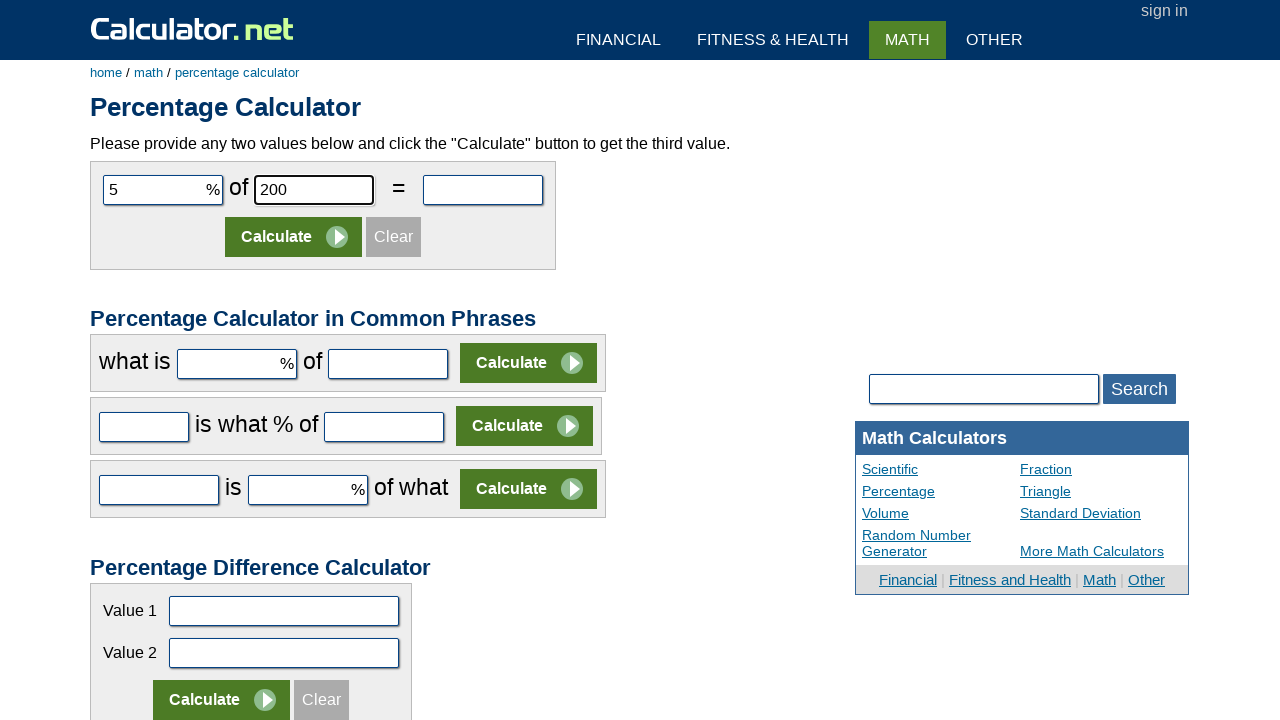

Clicked the Calculate button at (294, 237) on input[value='Calculate']
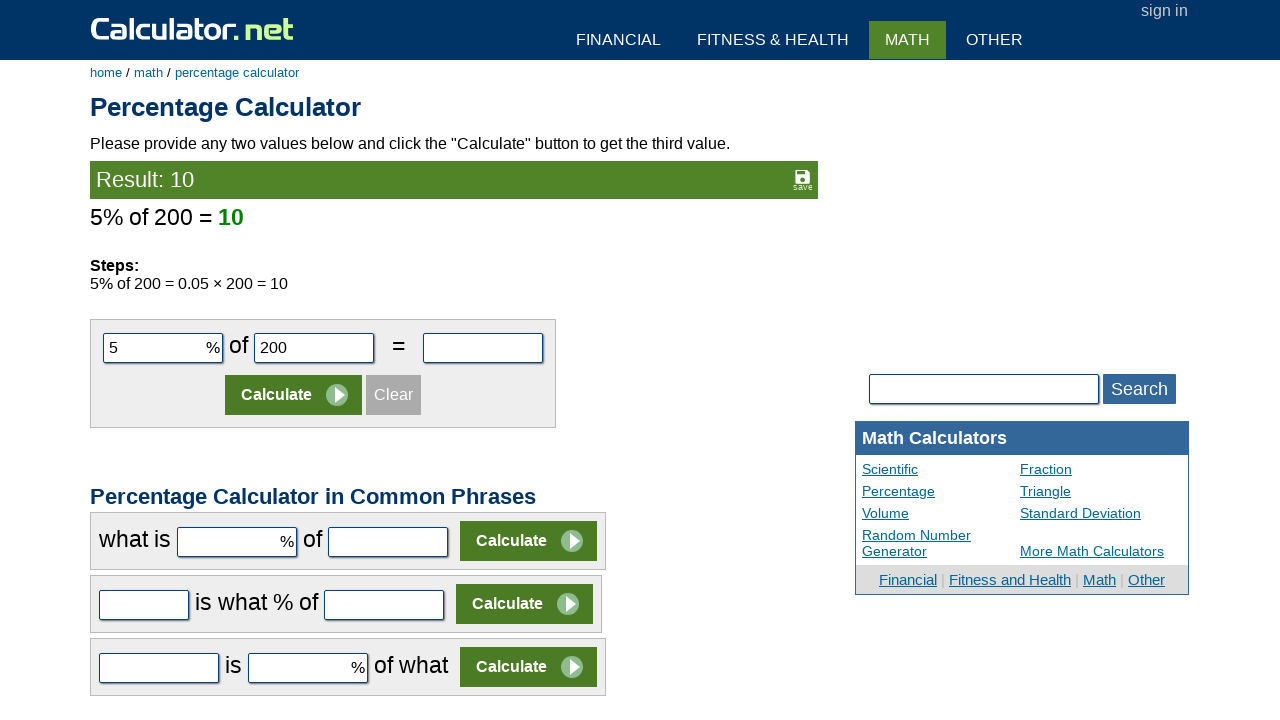

Result element loaded and verified
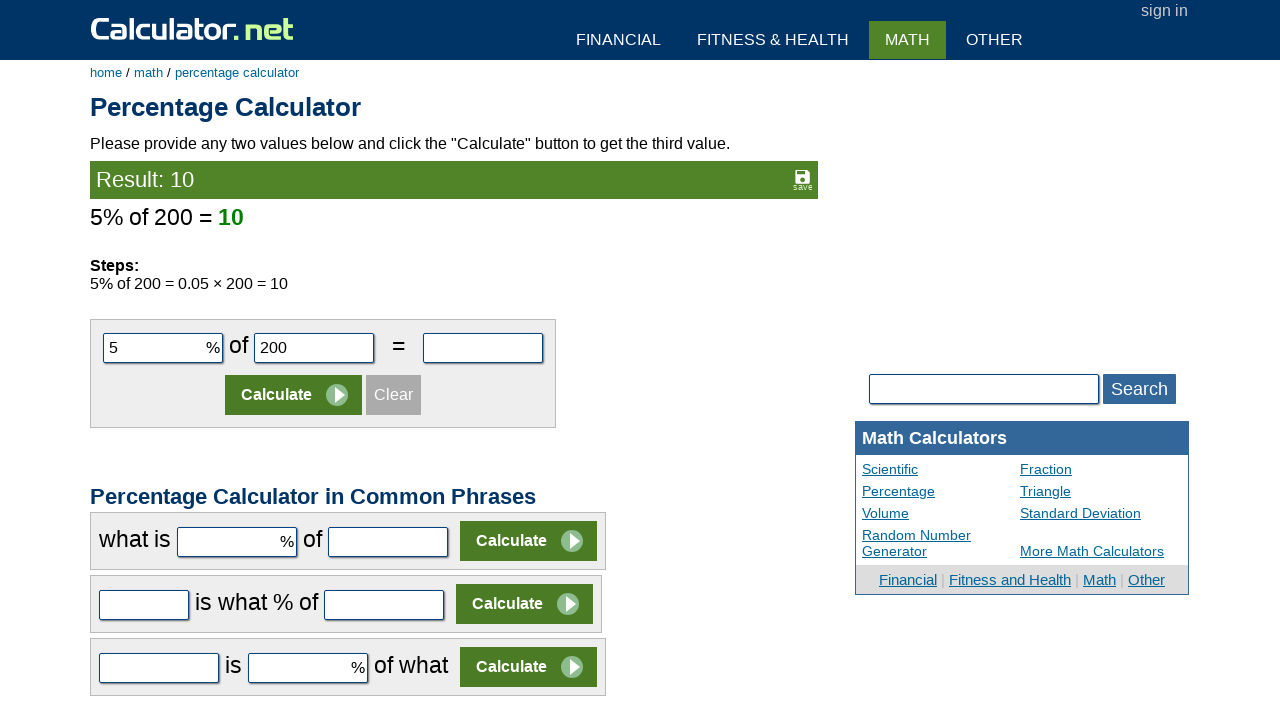

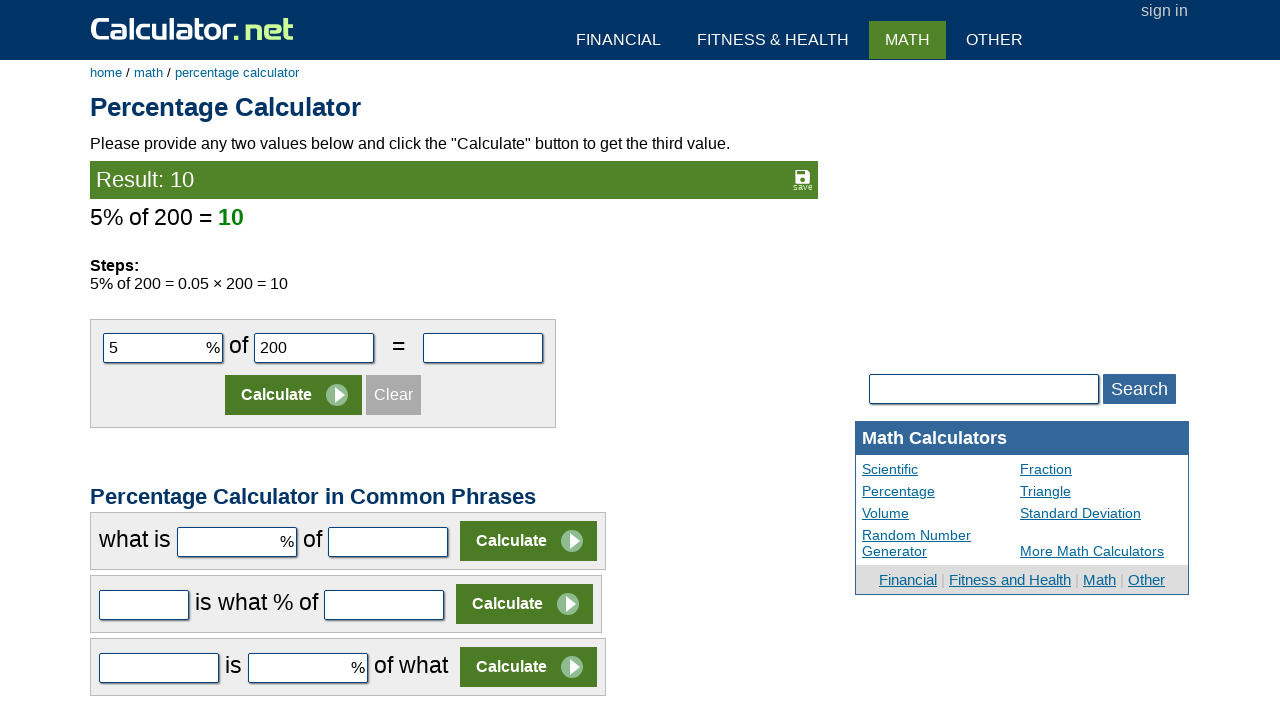